Tests form validation by clicking submit without filling required fields and verifying error messages appear

Starting URL: https://play1.automationcamp.ir/forms.html

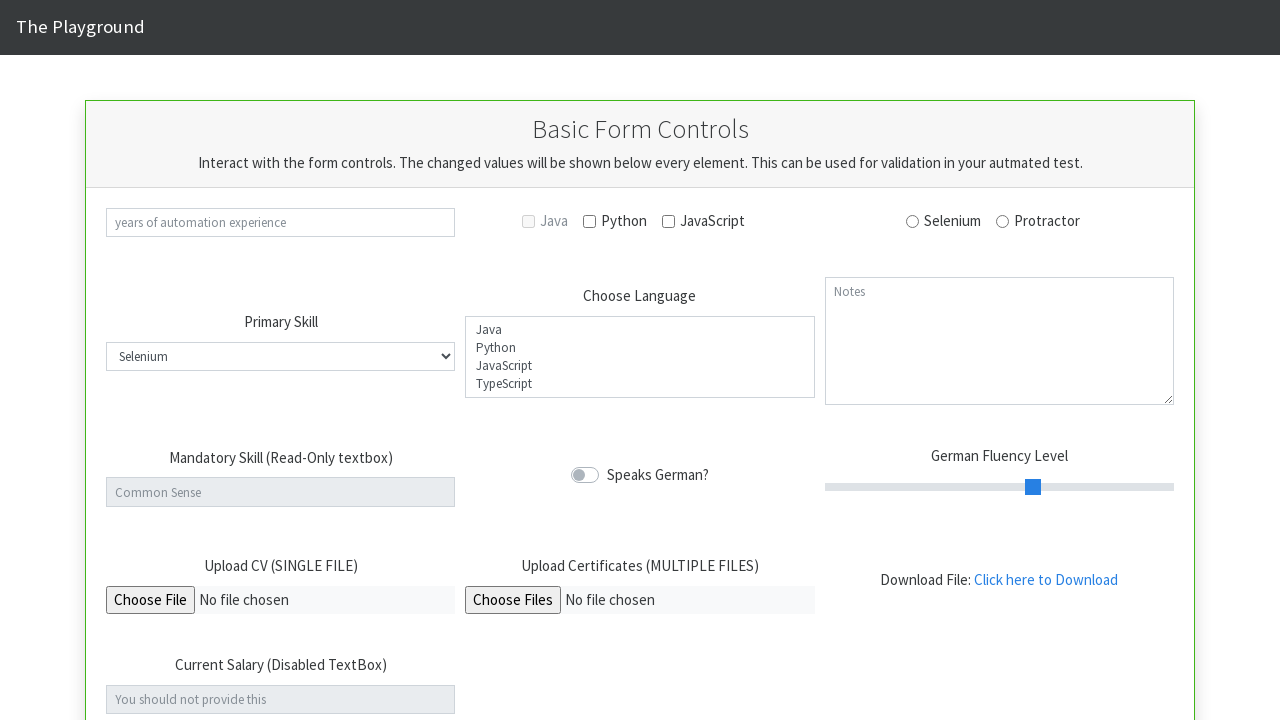

Navigated to forms page
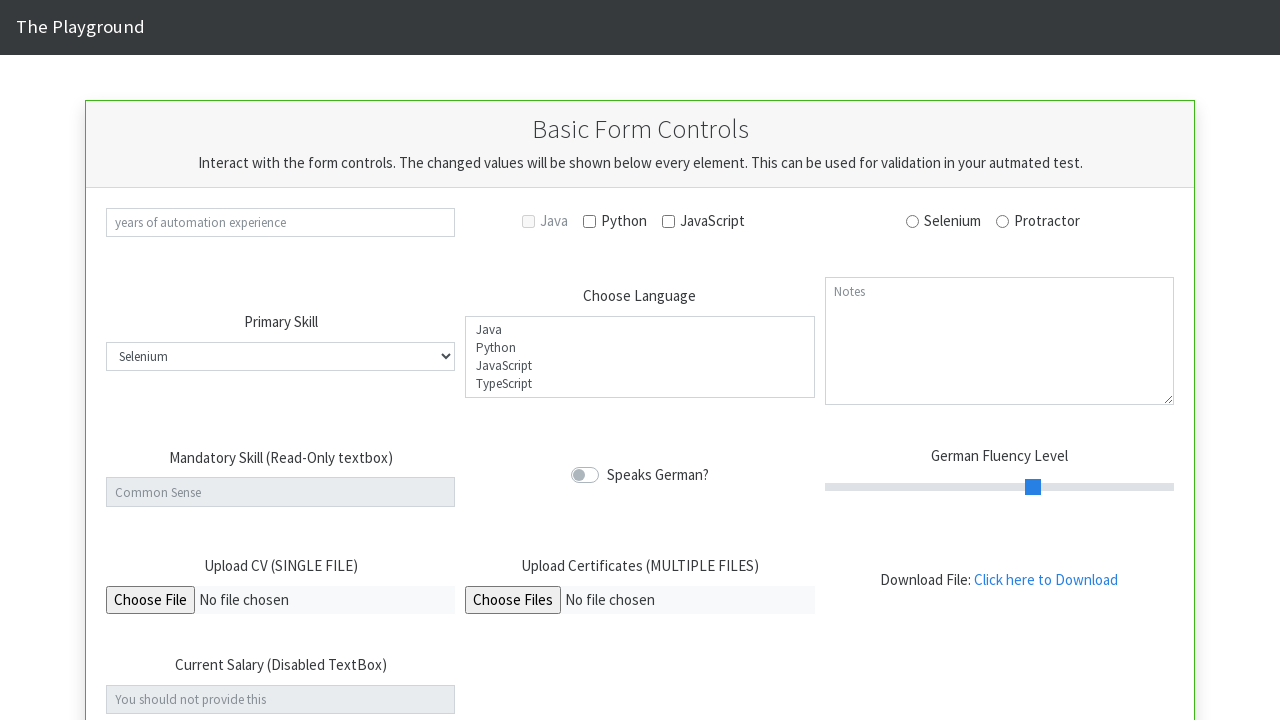

Clicked submit button without filling required fields at (640, 360) on button[type=submit]
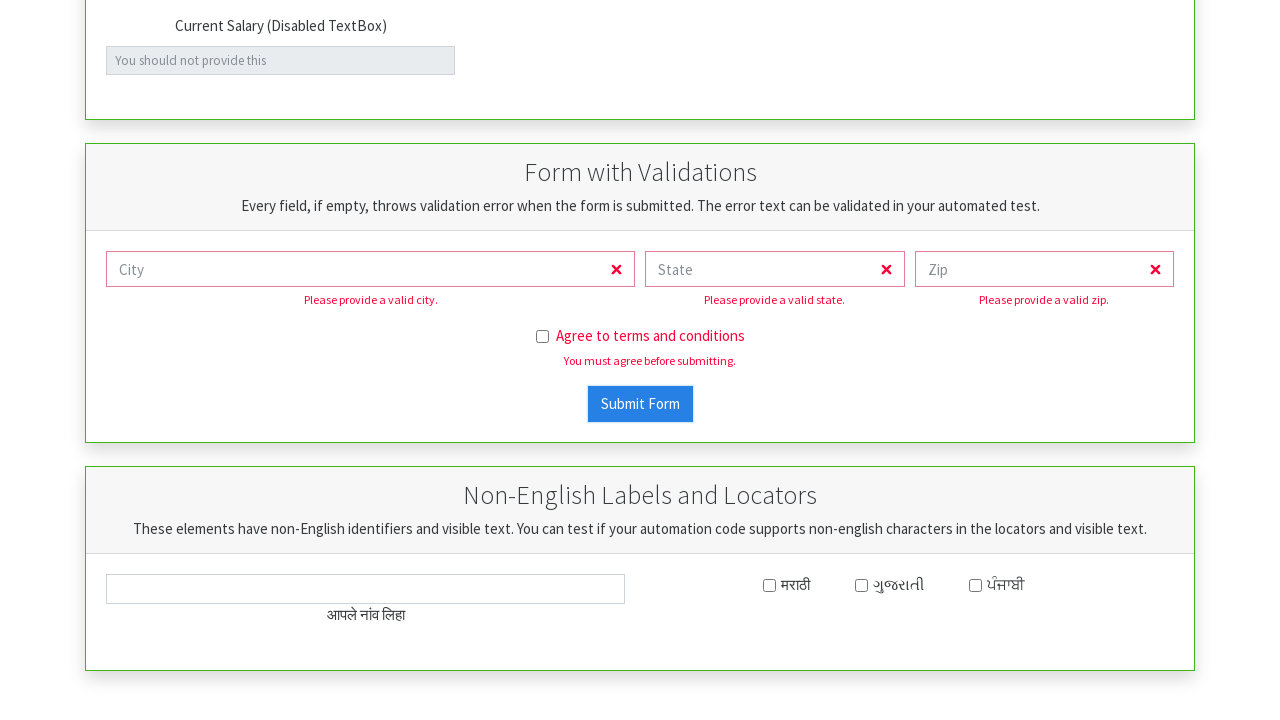

Validation error message 'Please provide a valid state.' appeared
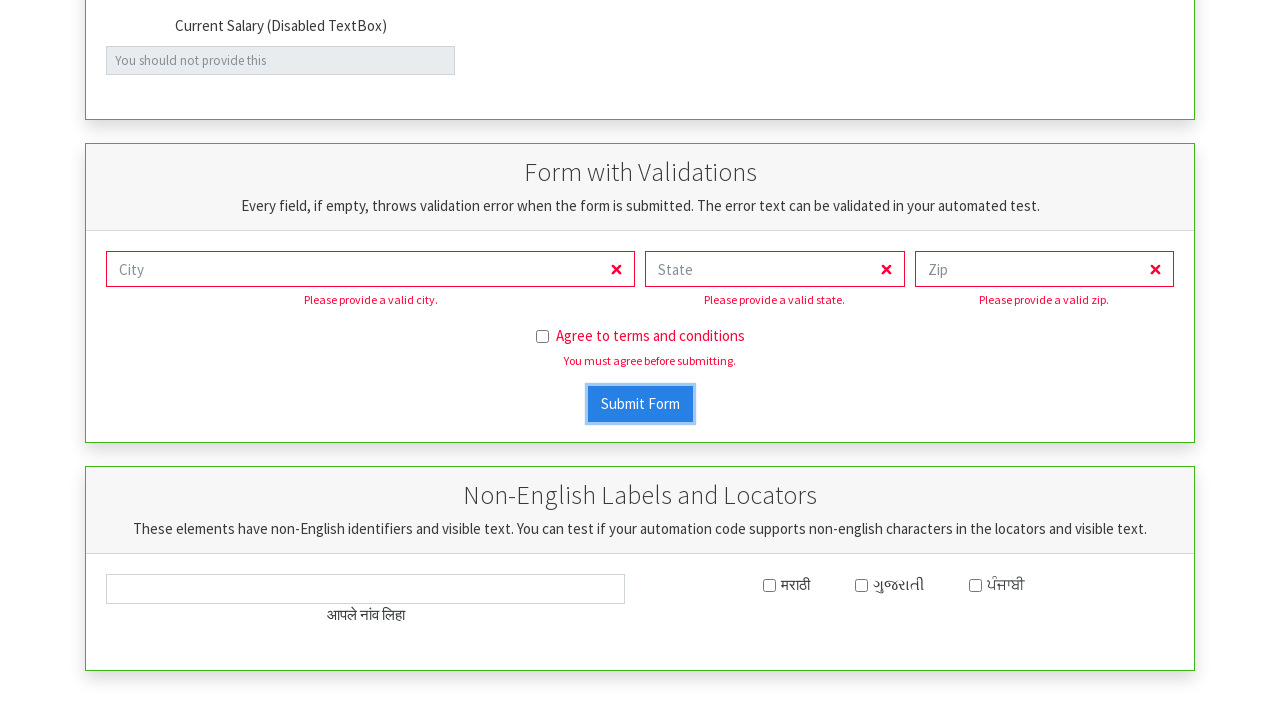

Located form element with needs-validation class
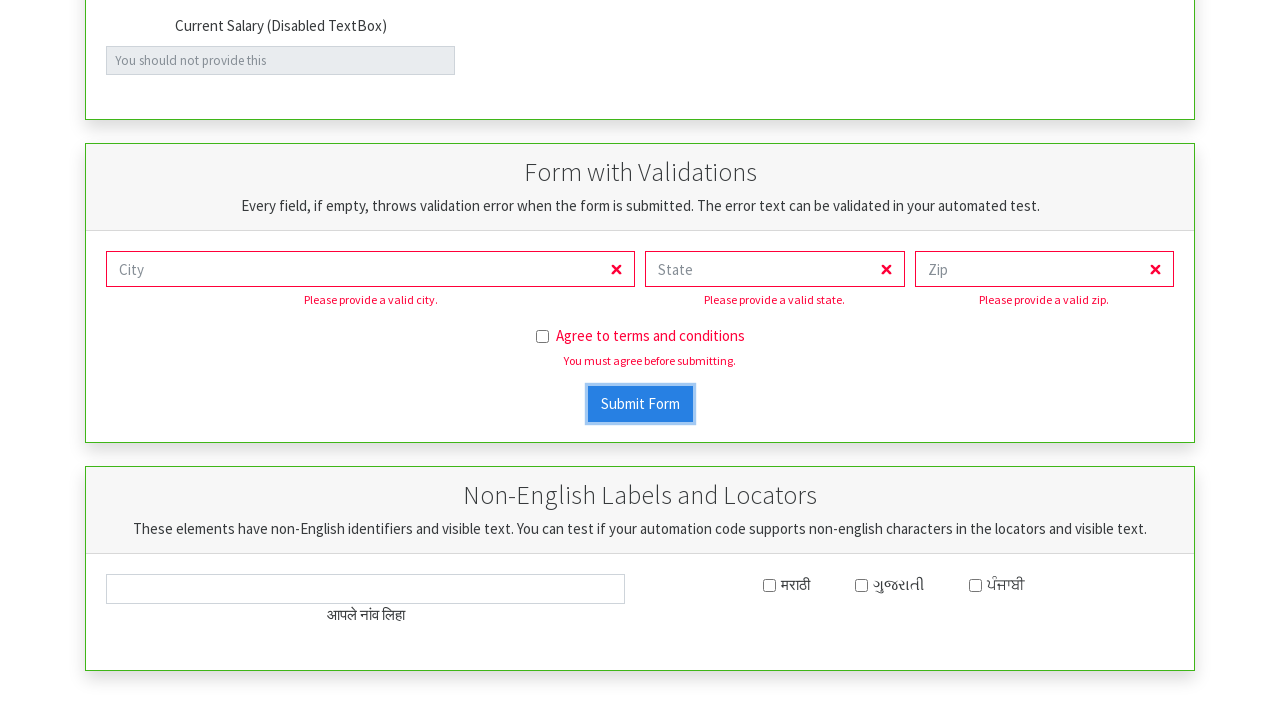

Asserted that form has was-validated class applied
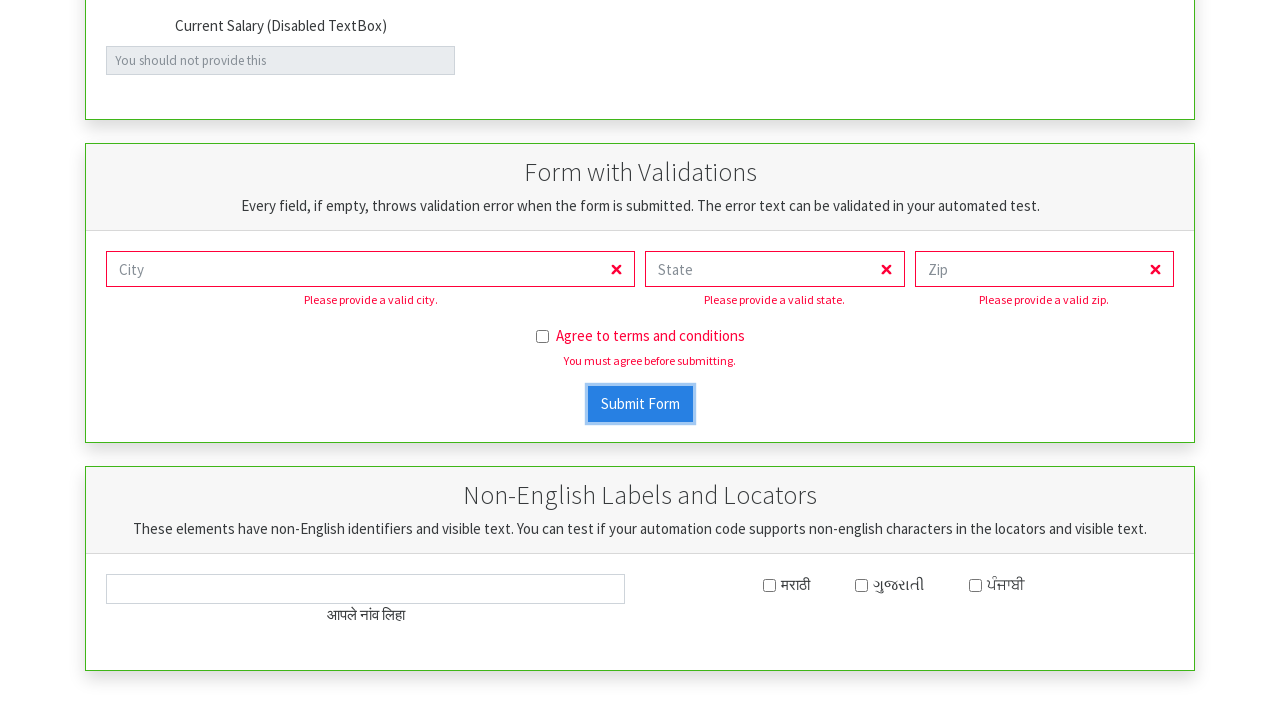

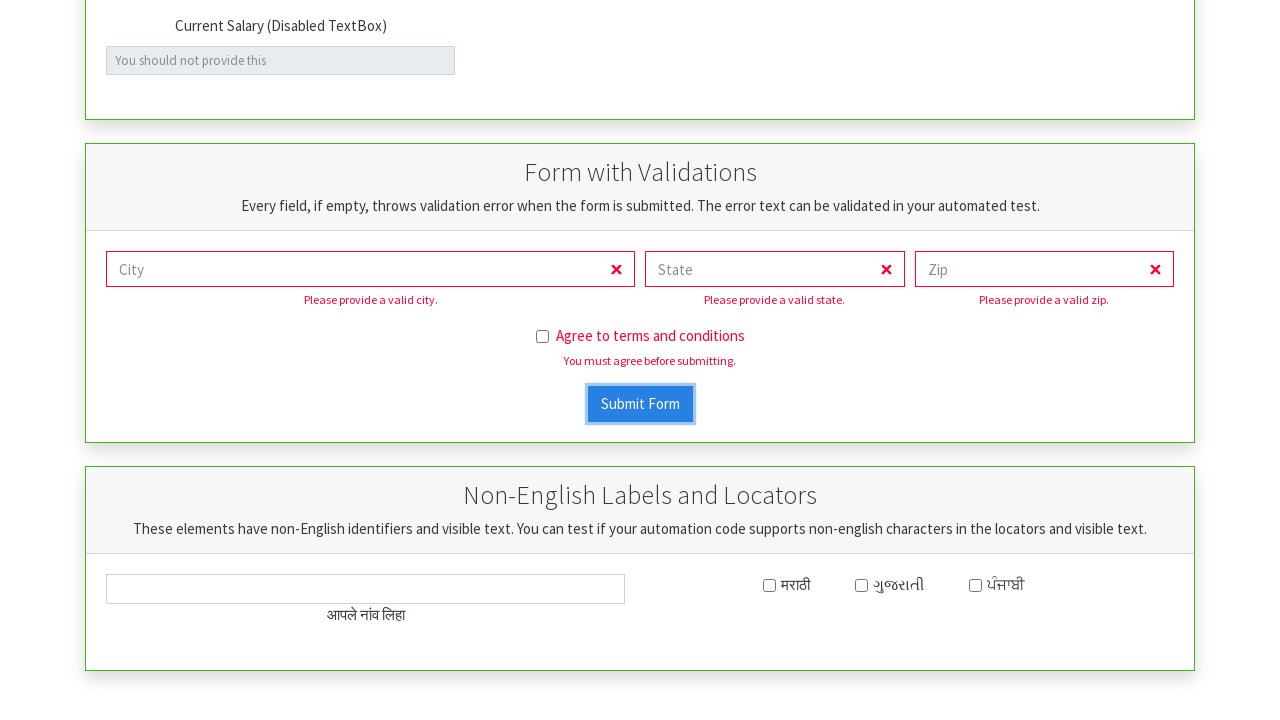